Tests window handling functionality by opening new windows and switching between them

Starting URL: https://www.hyrtutorials.com/p/window-handles-practice.html

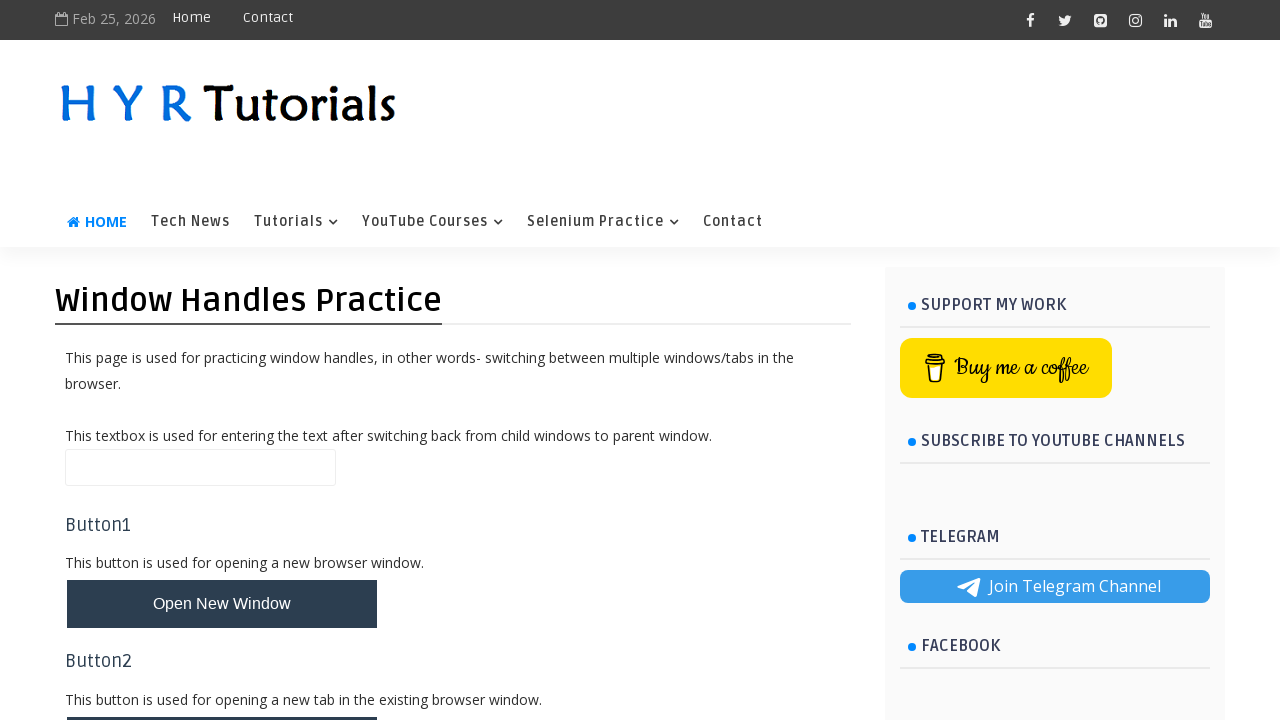

Scrolled to bottom of page
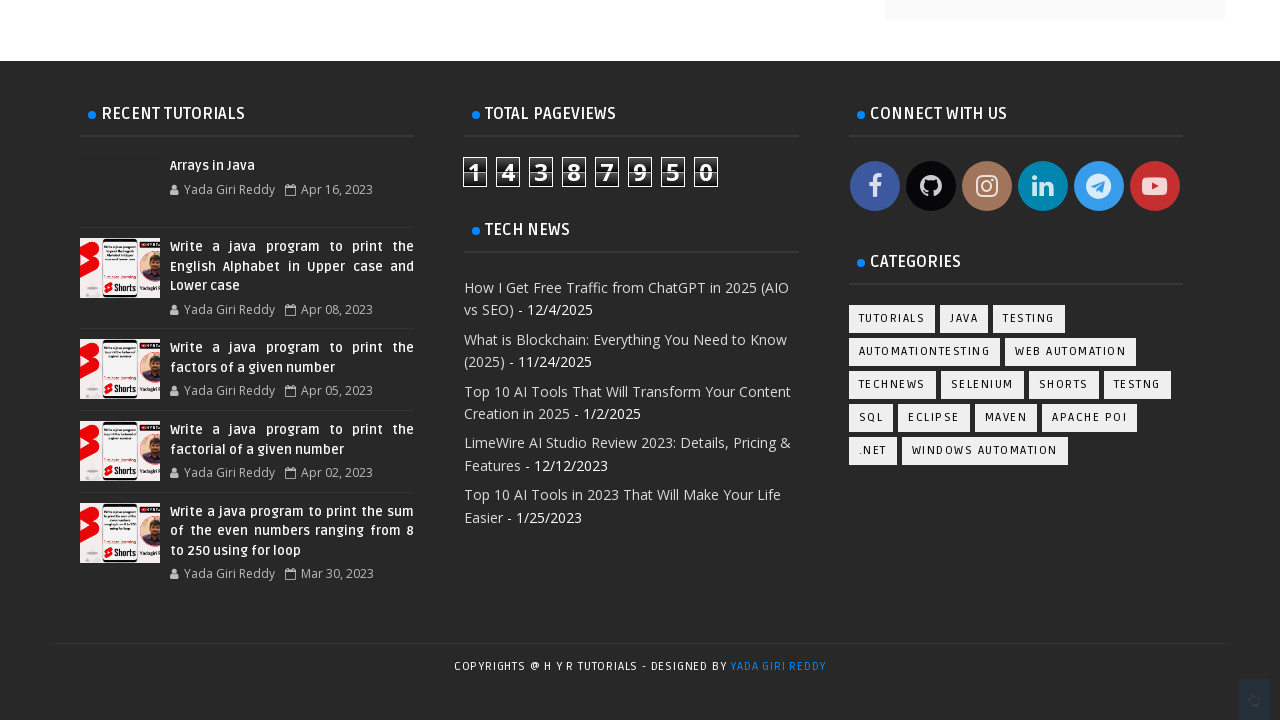

Clicked button to open new windows at (222, 361) on #newWindowsBtn
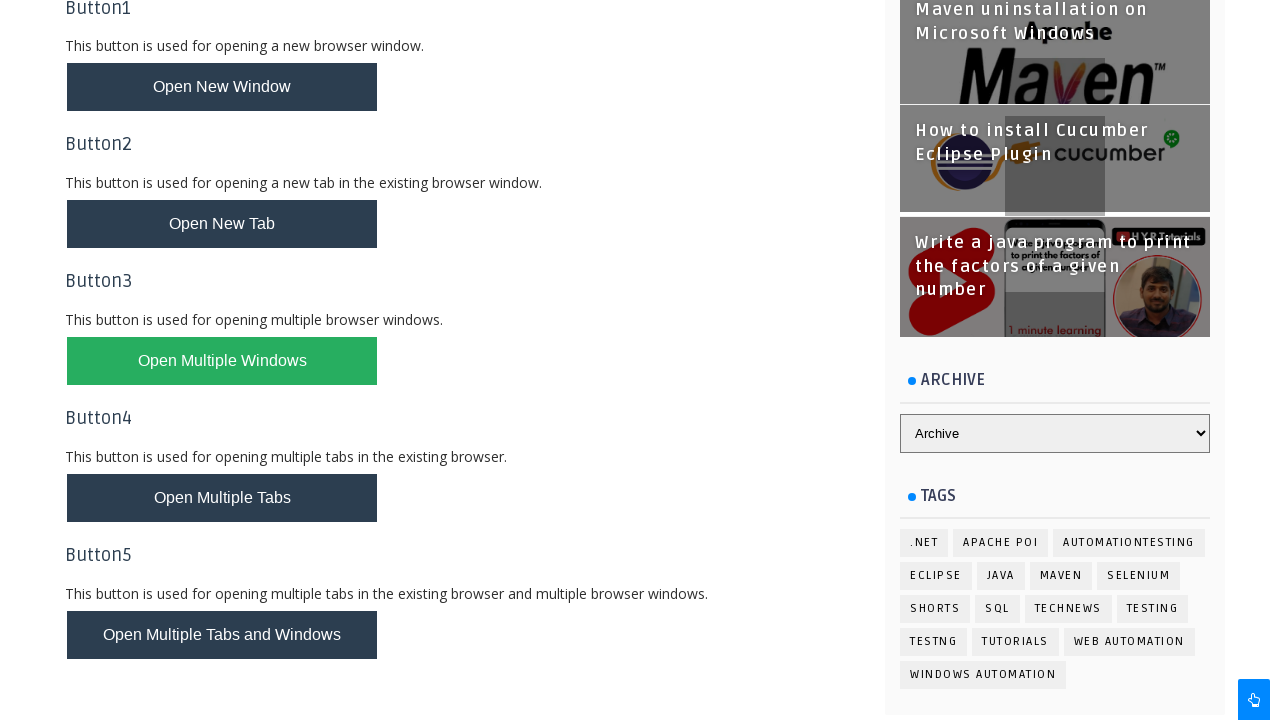

Waited for new windows to open
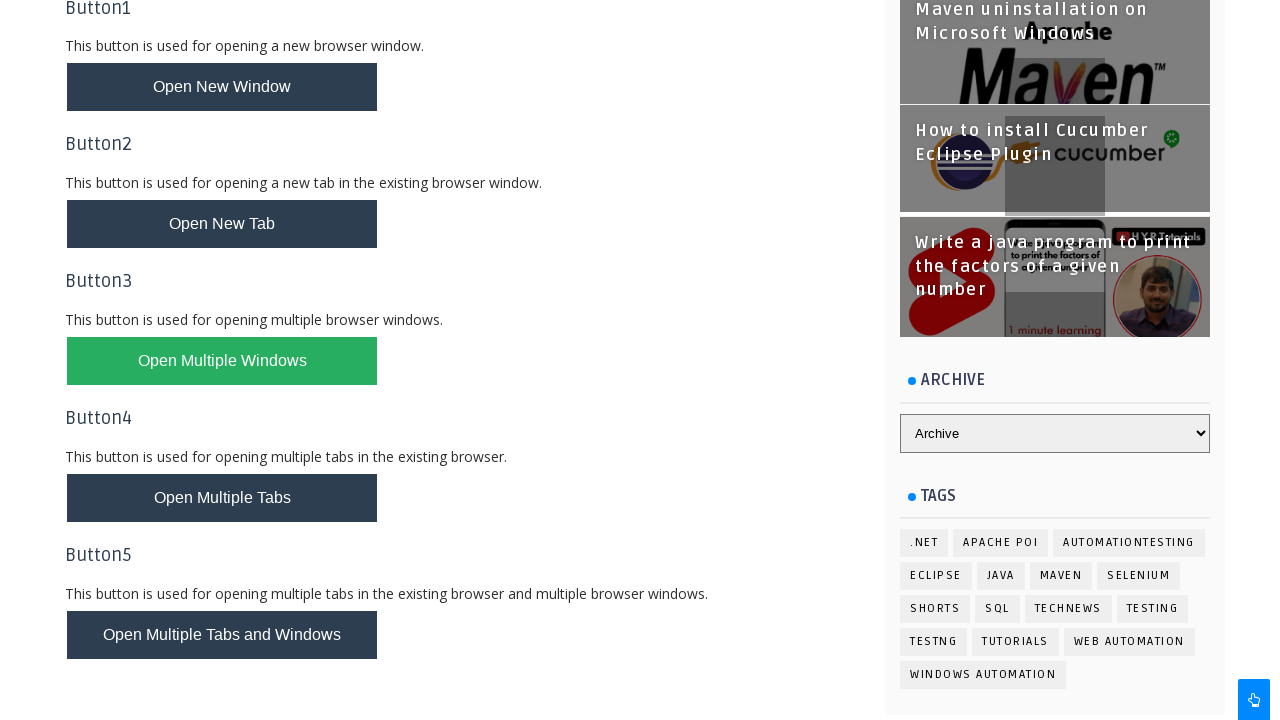

Retrieved all open windows - total count: 3
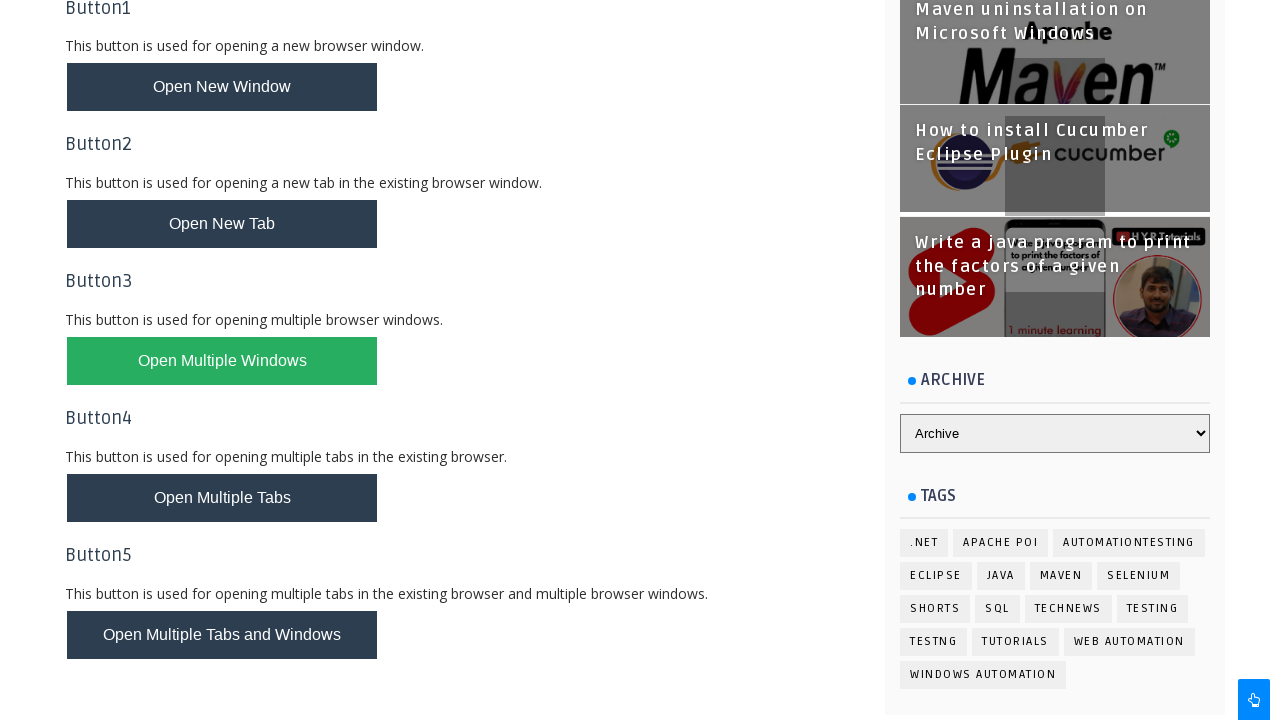

Accessed window handles - Parent: https://www.hyrtutorials.com/p/window-handles-practice.html, Child 1: https://www.hyrtutorials.com/p/basic-controls.html, Child 2: https://www.hyrtutorials.com/p/add-padding-to-containers.html
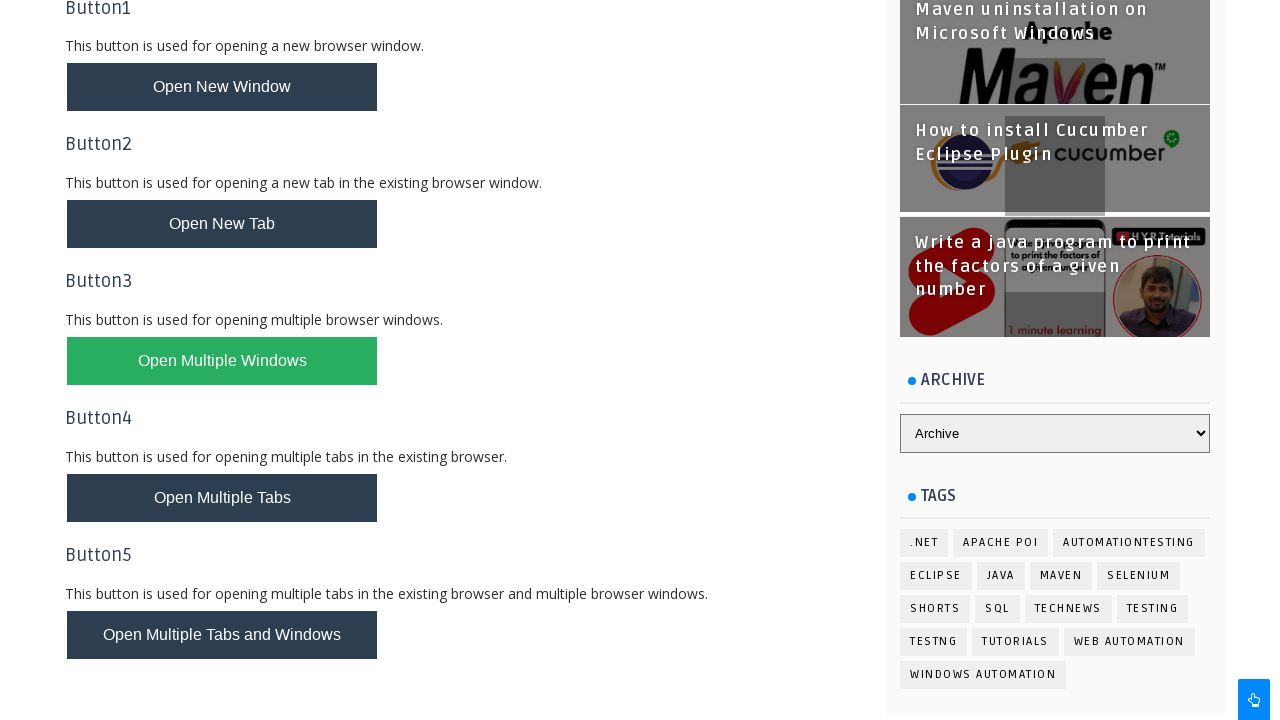

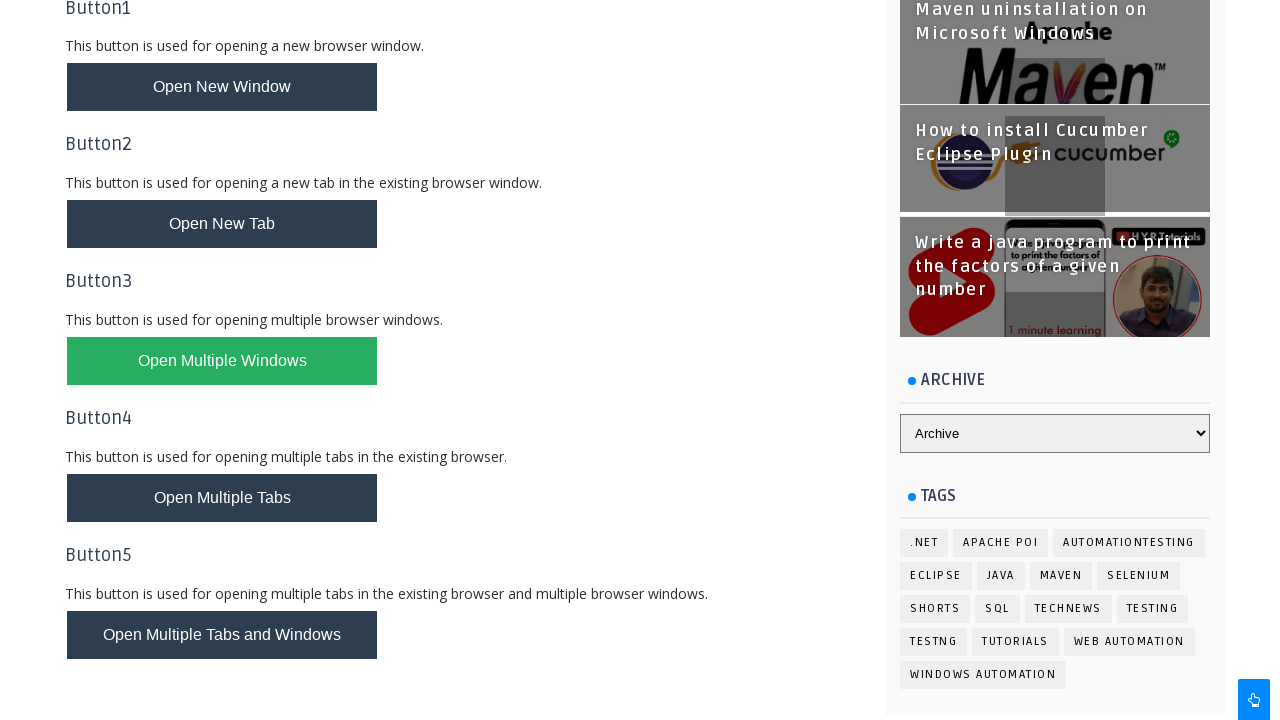